Tests the jQuery UI sortable demo by performing drag and drop operations to reorder list items within an iframe

Starting URL: https://jqueryui.com/sortable/

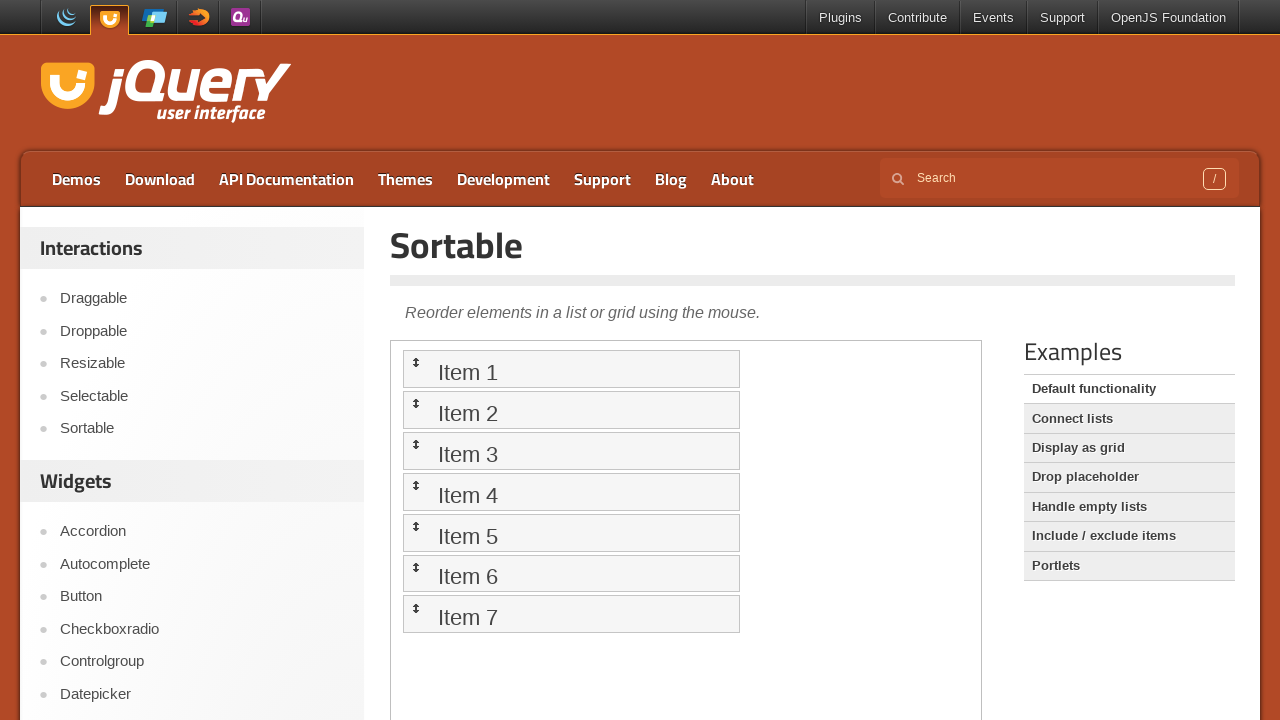

Located demo iframe for sortable list
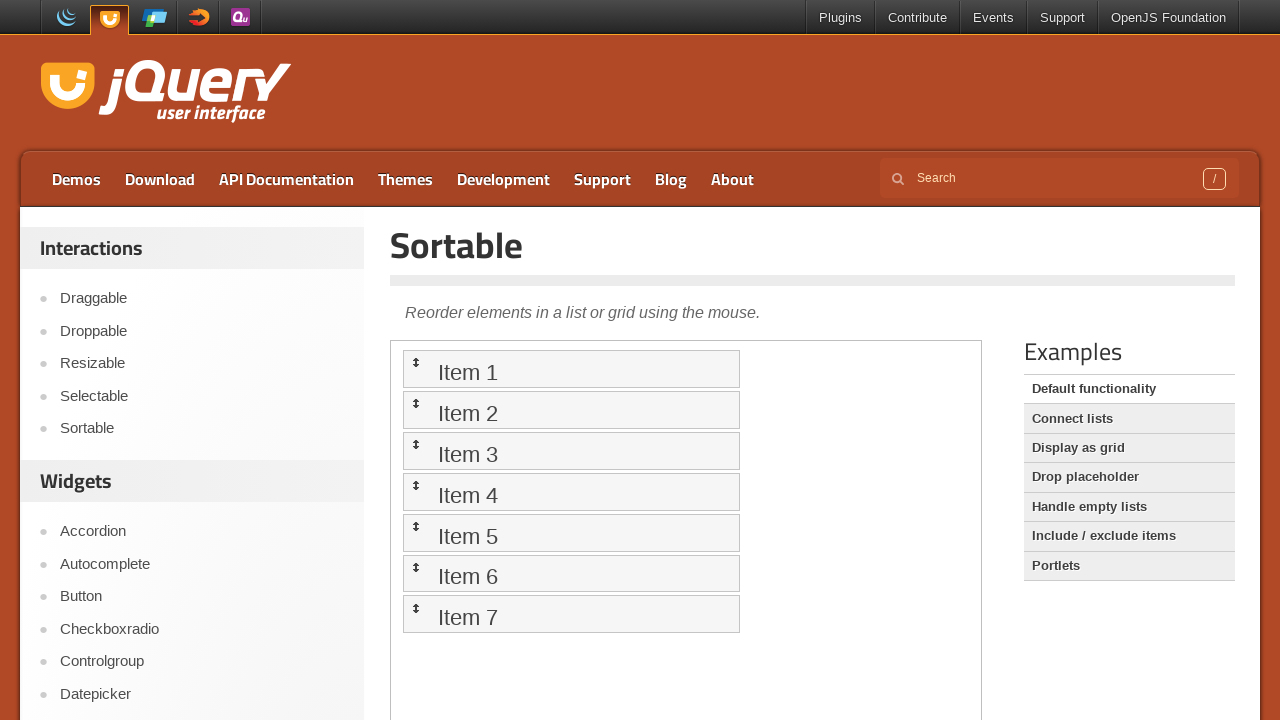

Located sortable list item 1
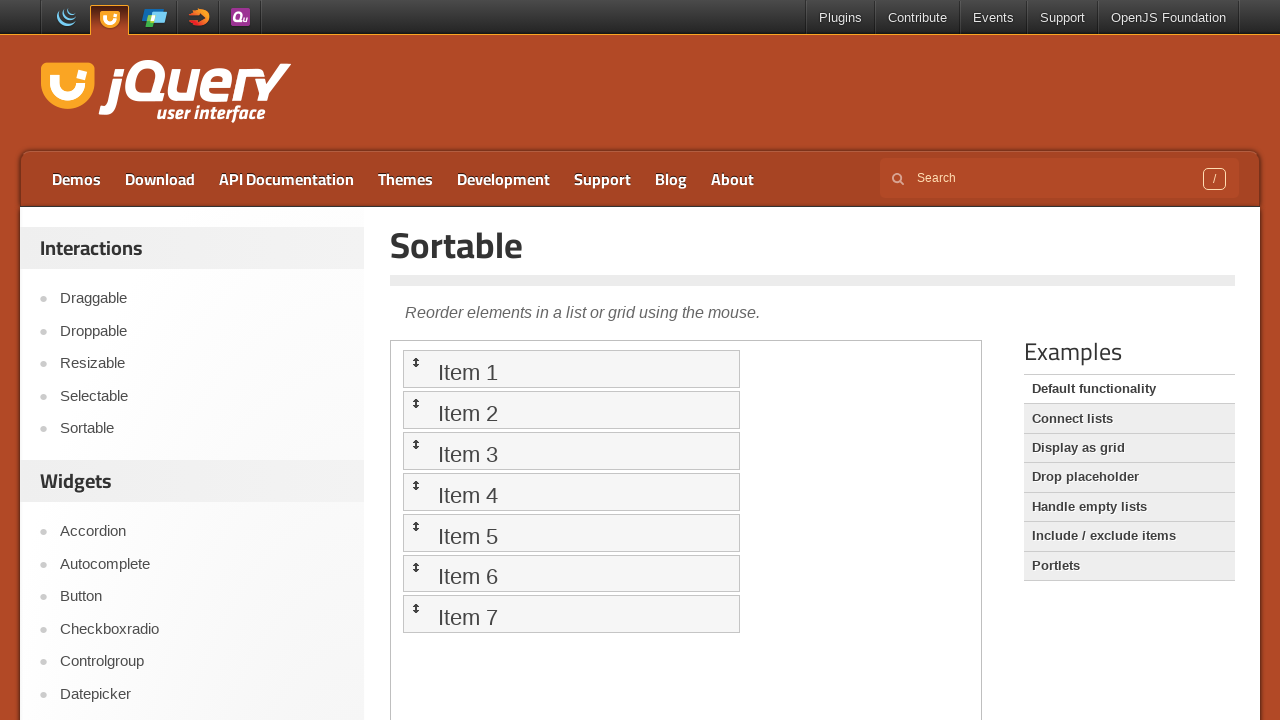

Located sortable list item 2
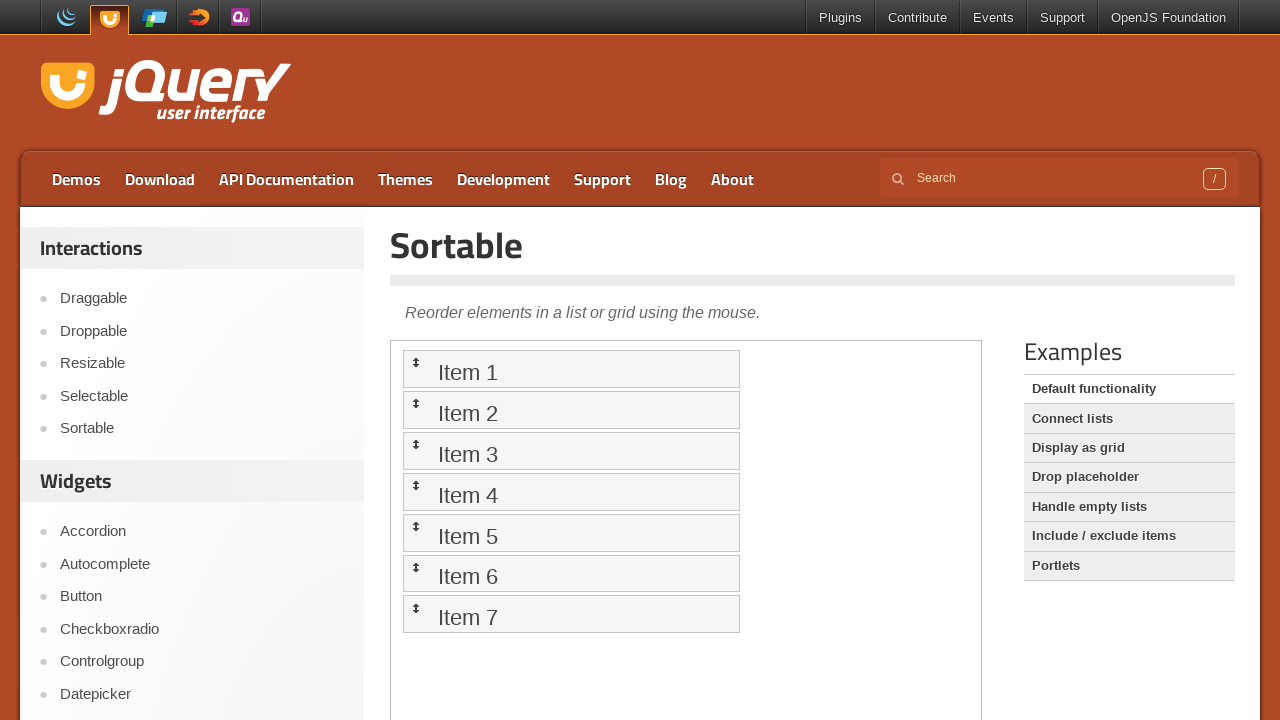

Located sortable list item 3
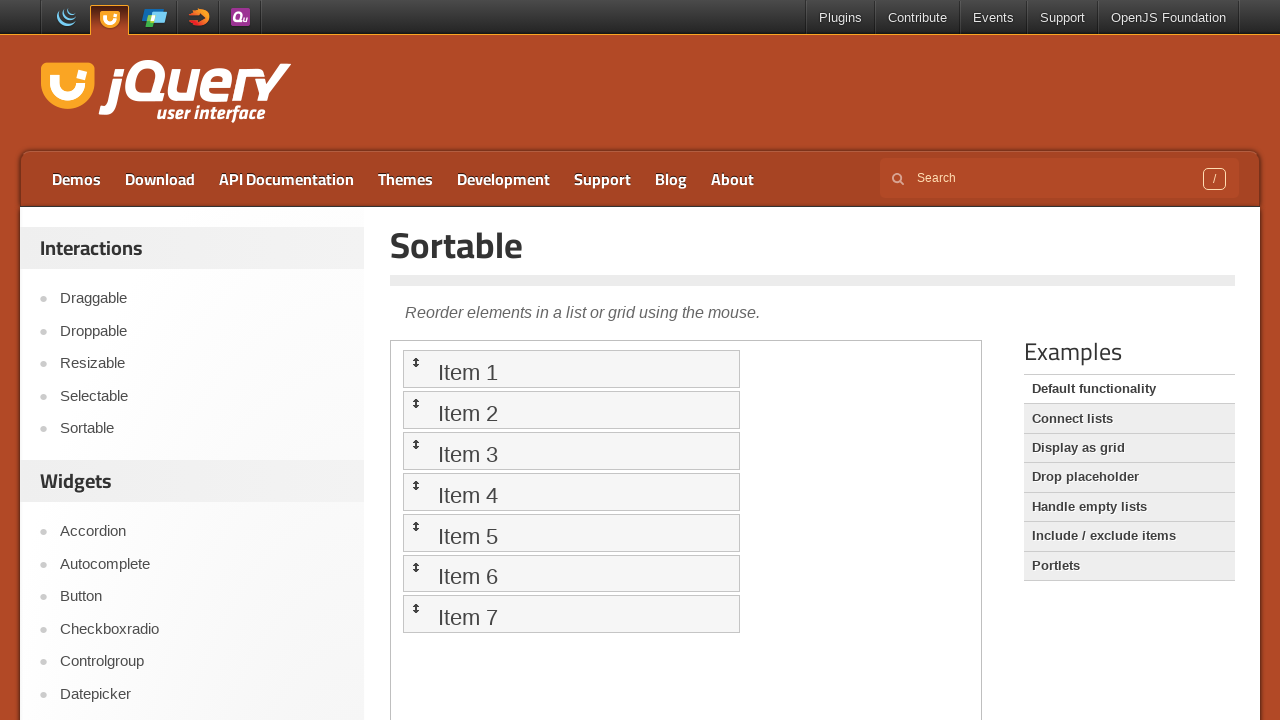

Located sortable list item 4
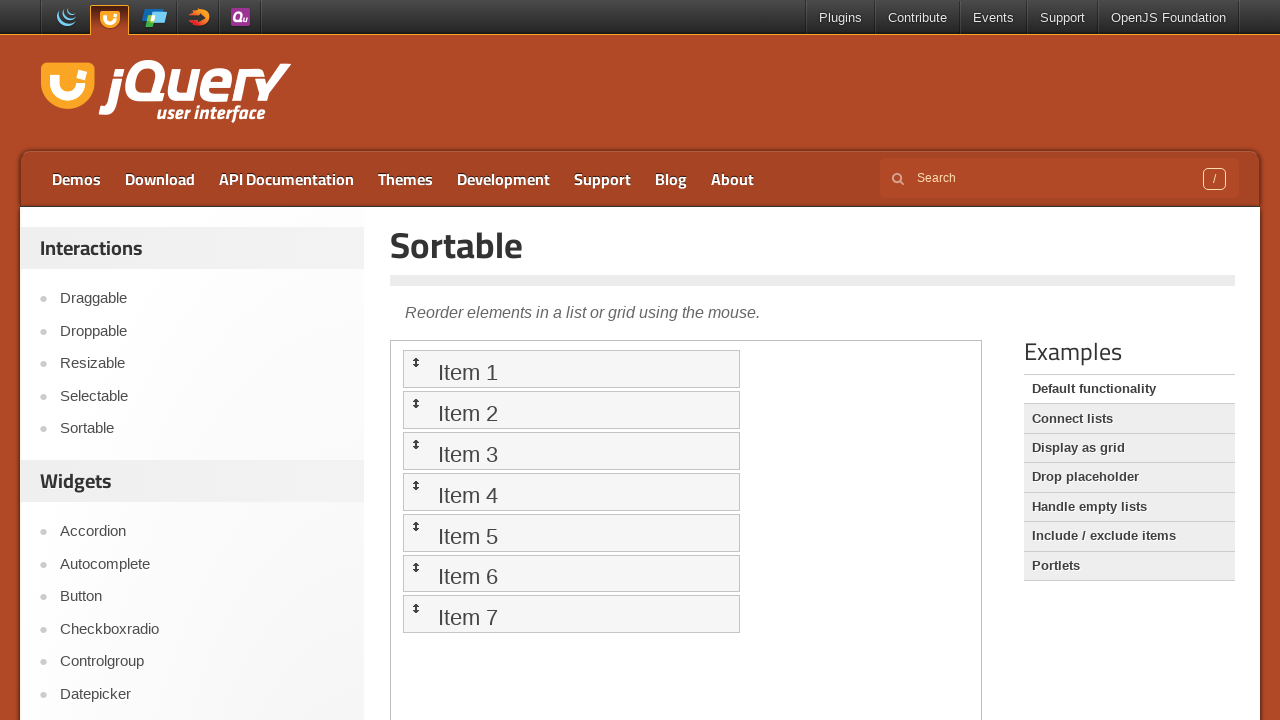

Located sortable list item 5
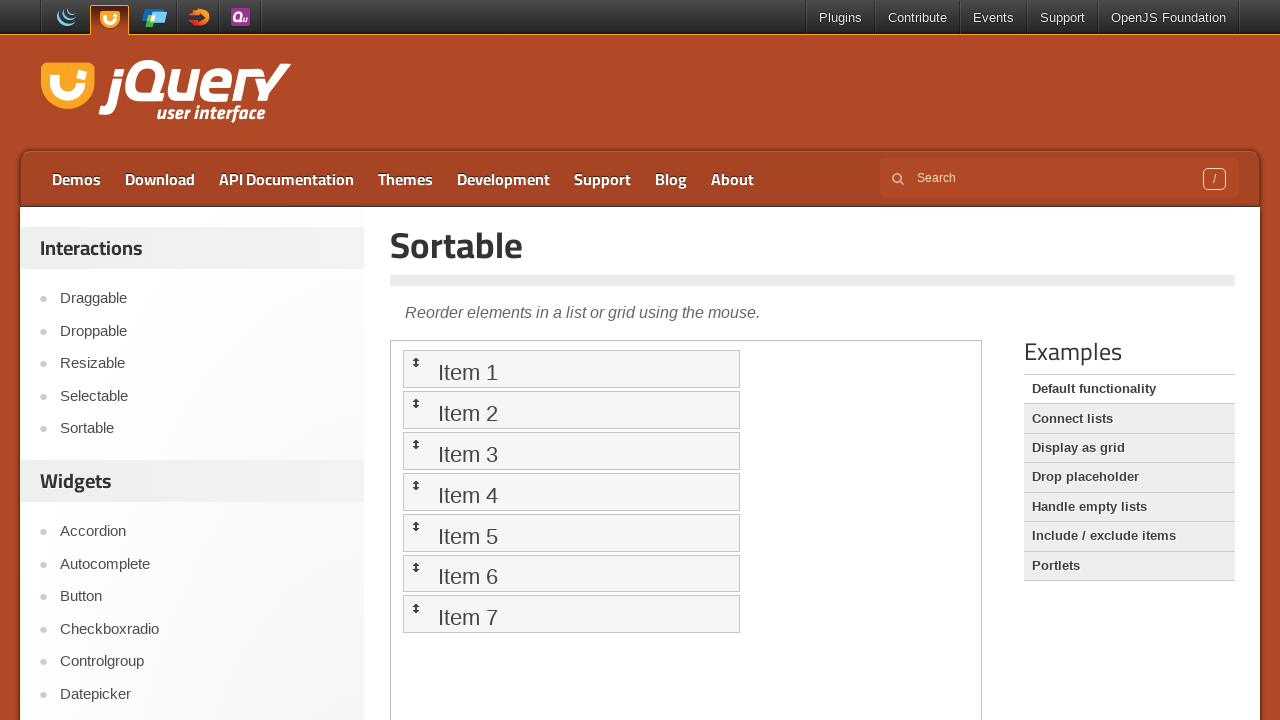

Located sortable list item 6
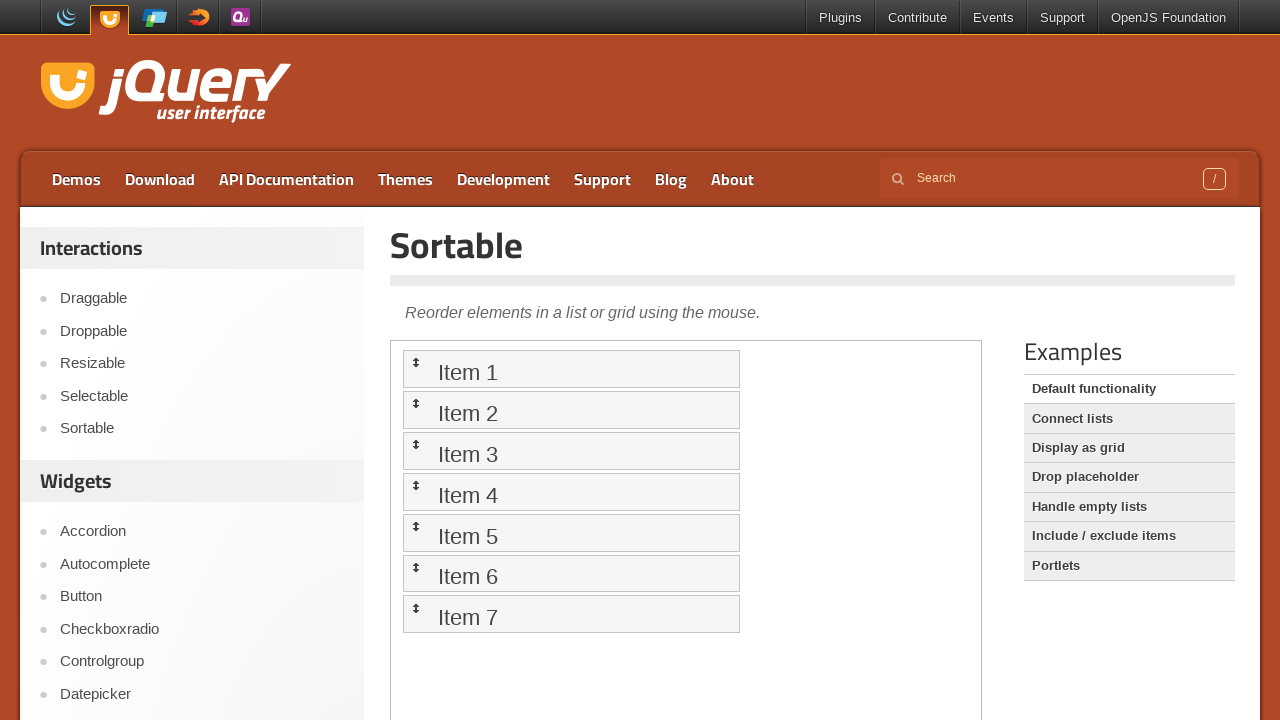

Dragged item 6 to position of item 1 at (571, 369)
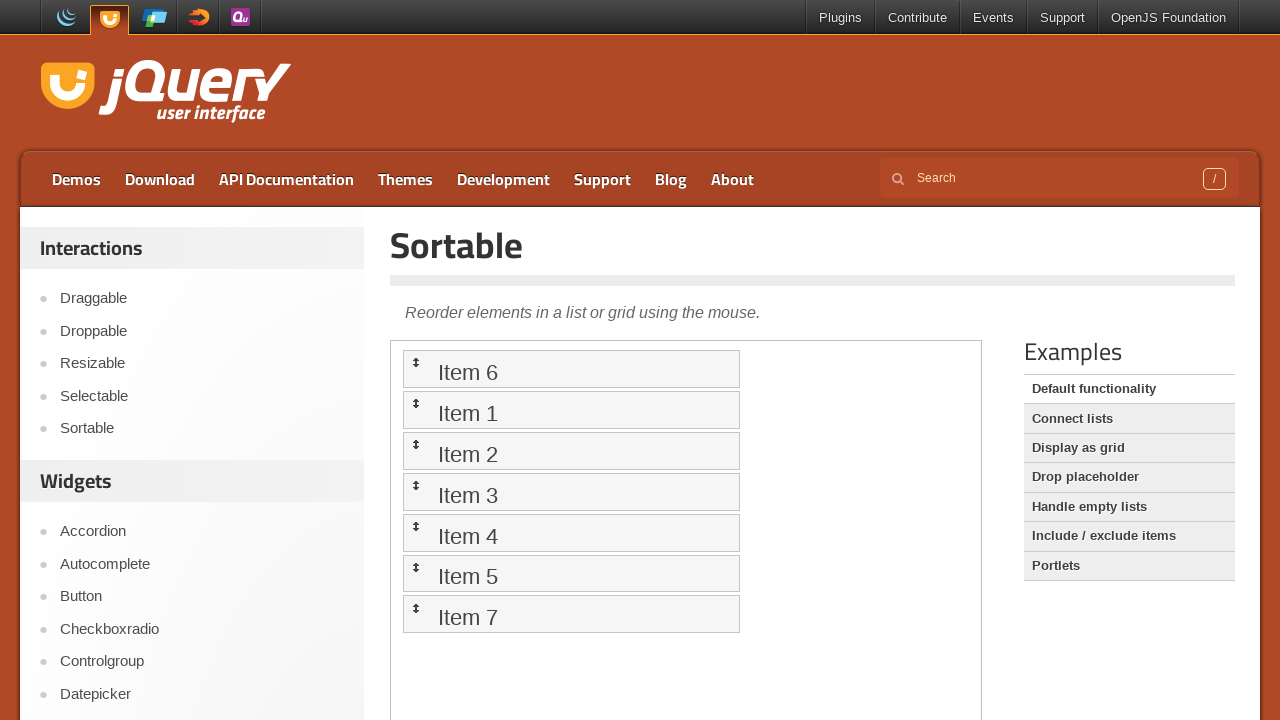

Dragged item 5 to position of item 3 at (571, 451)
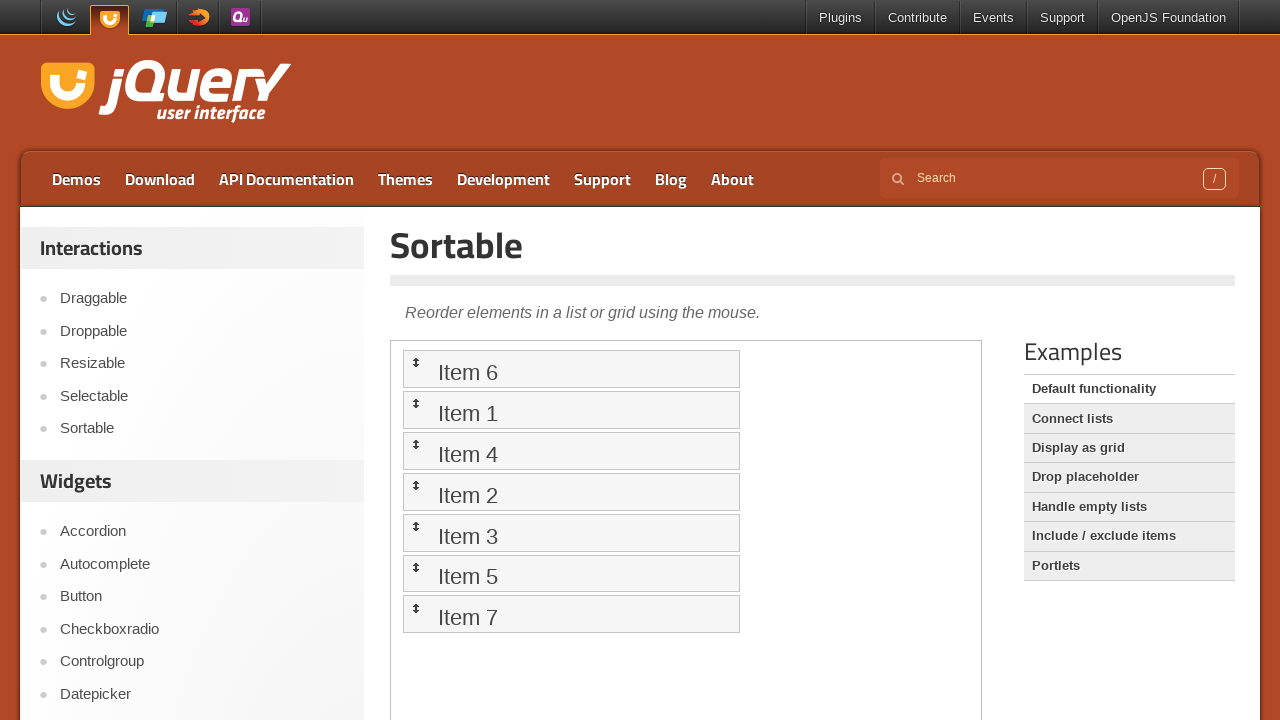

Dragged item 4 to position of item 4 at (571, 492)
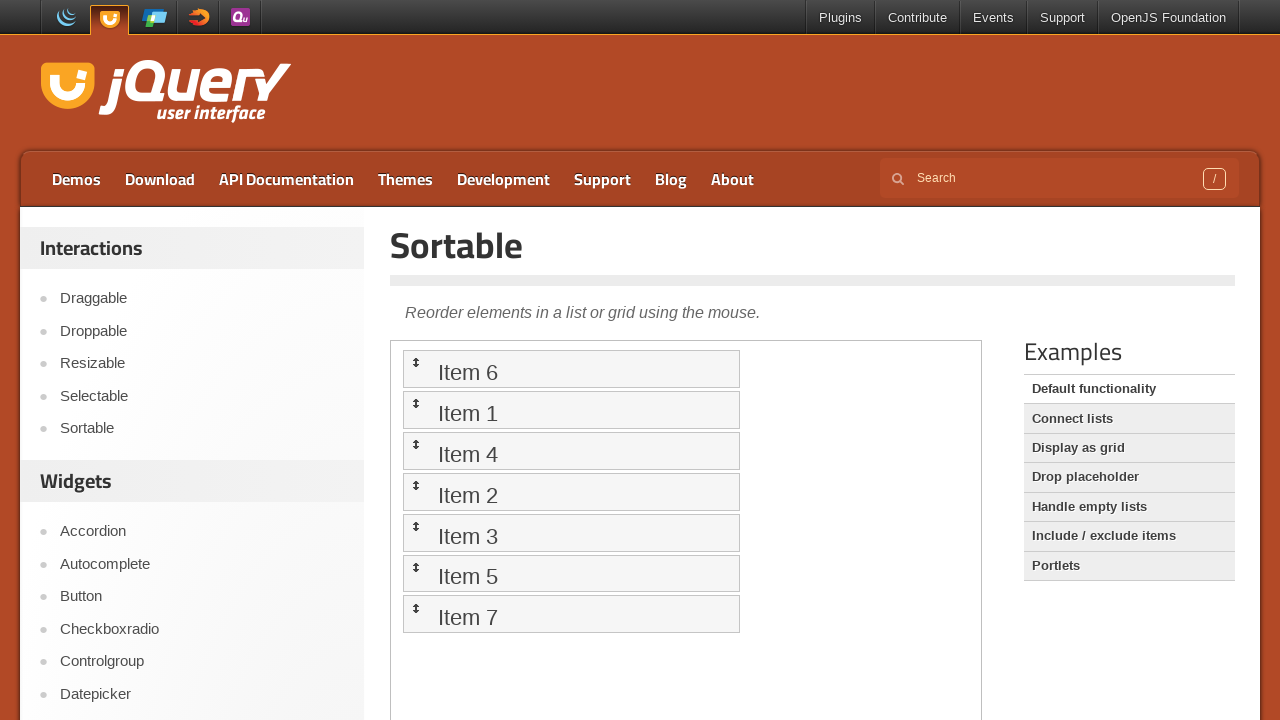

Dragged item 3 to position of item 5 at (571, 532)
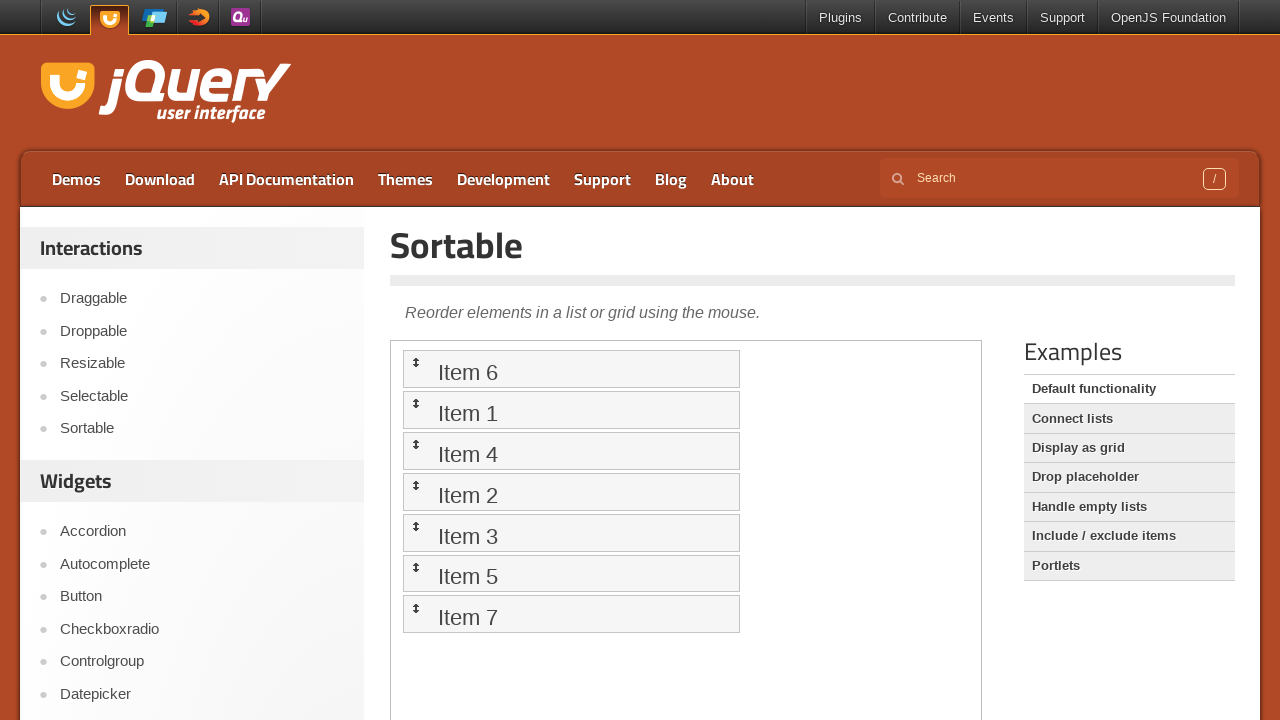

Dragged item 2 to position of item 6 at (571, 573)
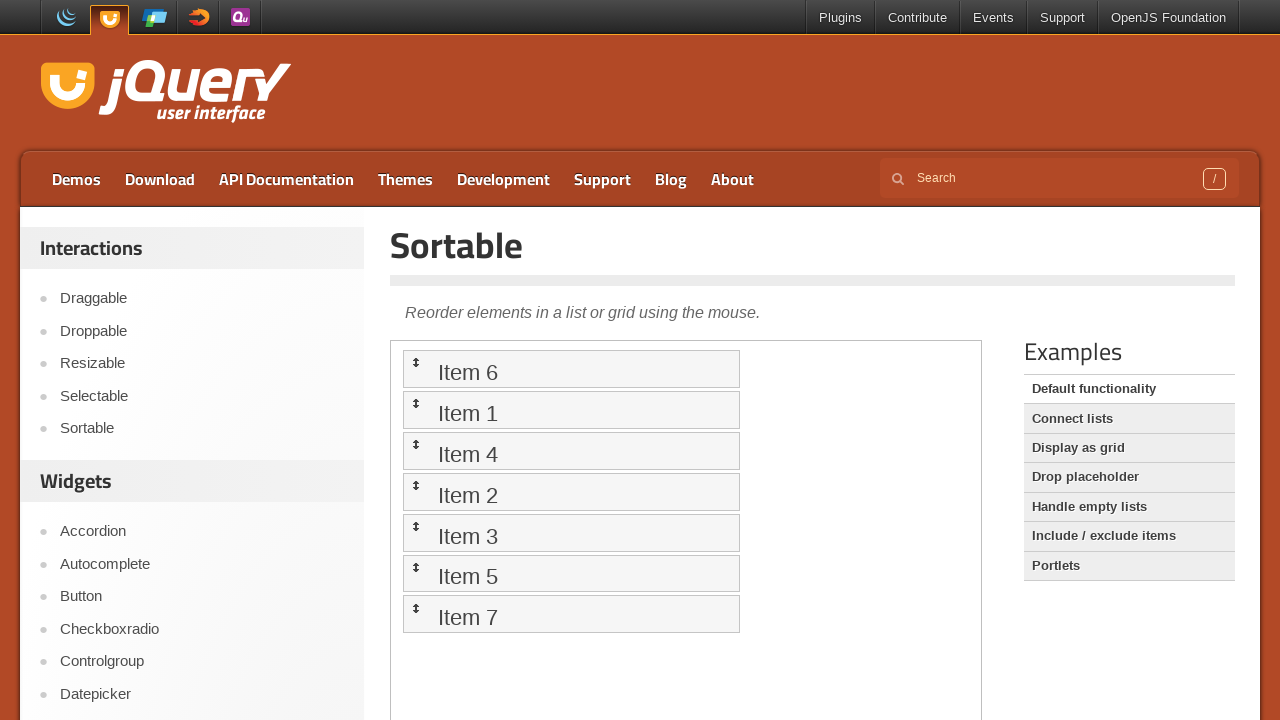

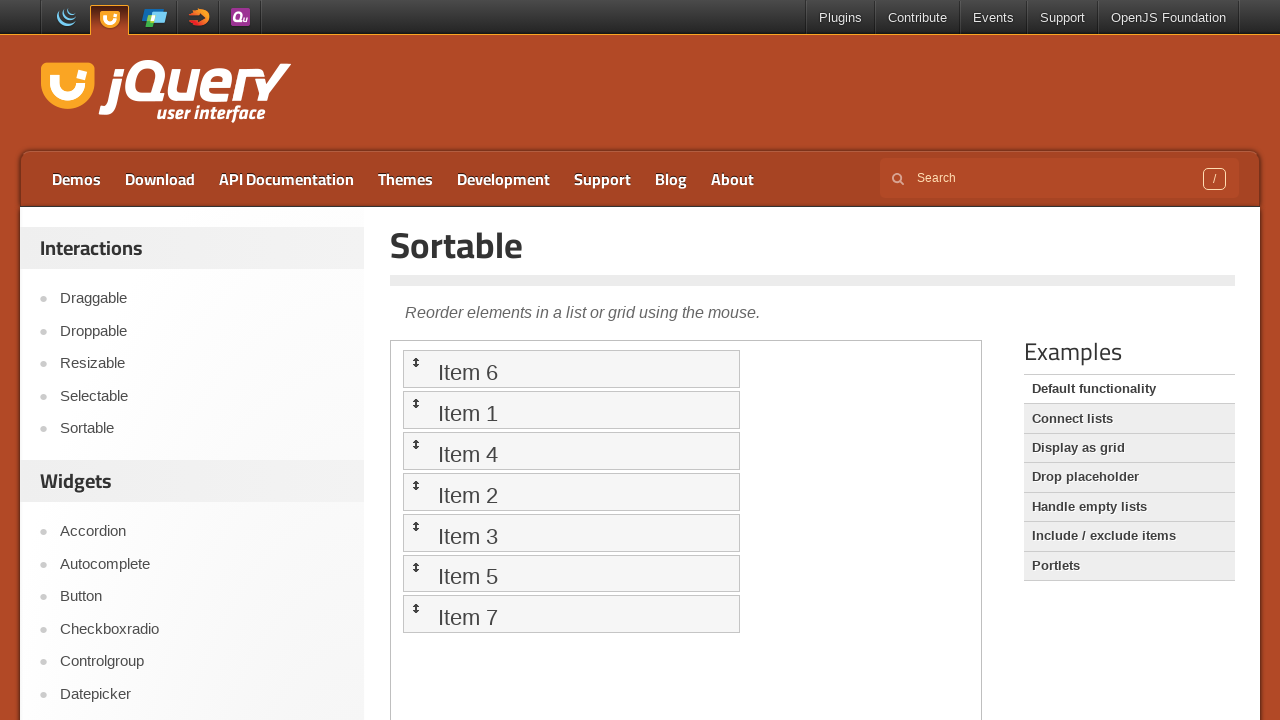